Tests basic JavaScript alert by clicking the alert button, verifying the alert text, and accepting the alert

Starting URL: https://testotomasyonu.com/javascriptAlert

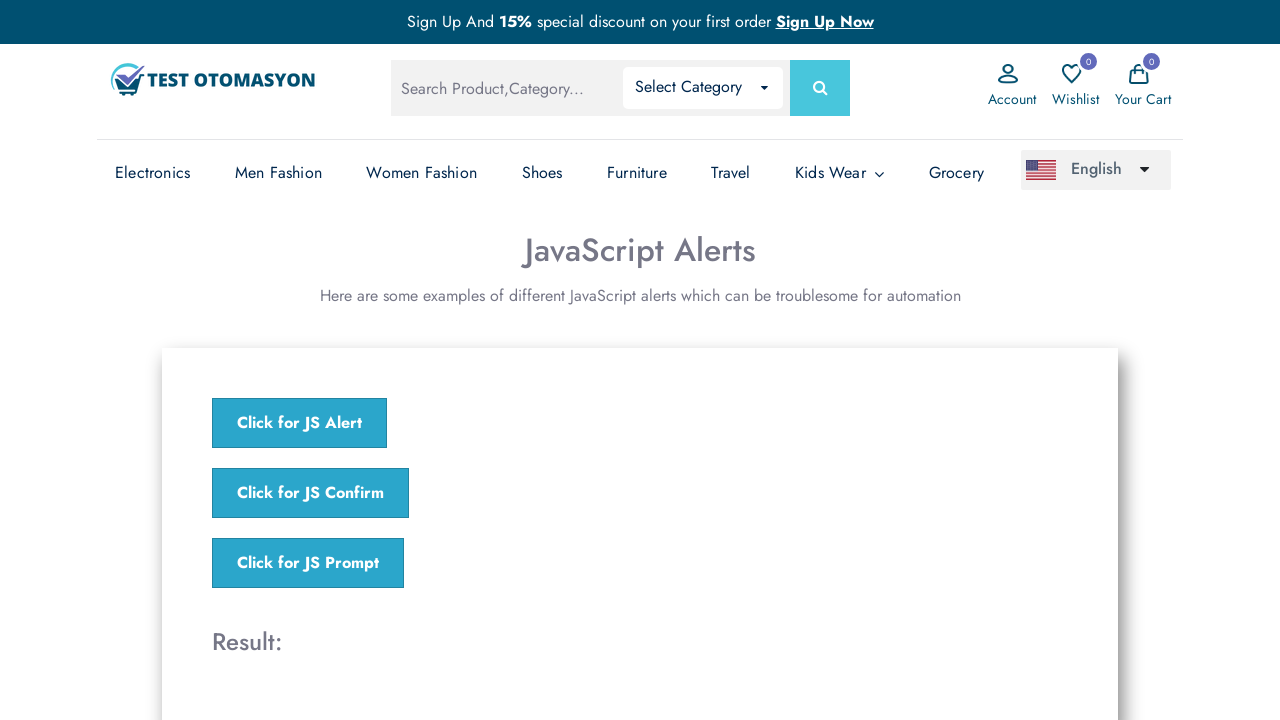

Clicked the alert button to trigger JavaScript alert at (300, 423) on xpath=//*[@onclick='jsAlert()']
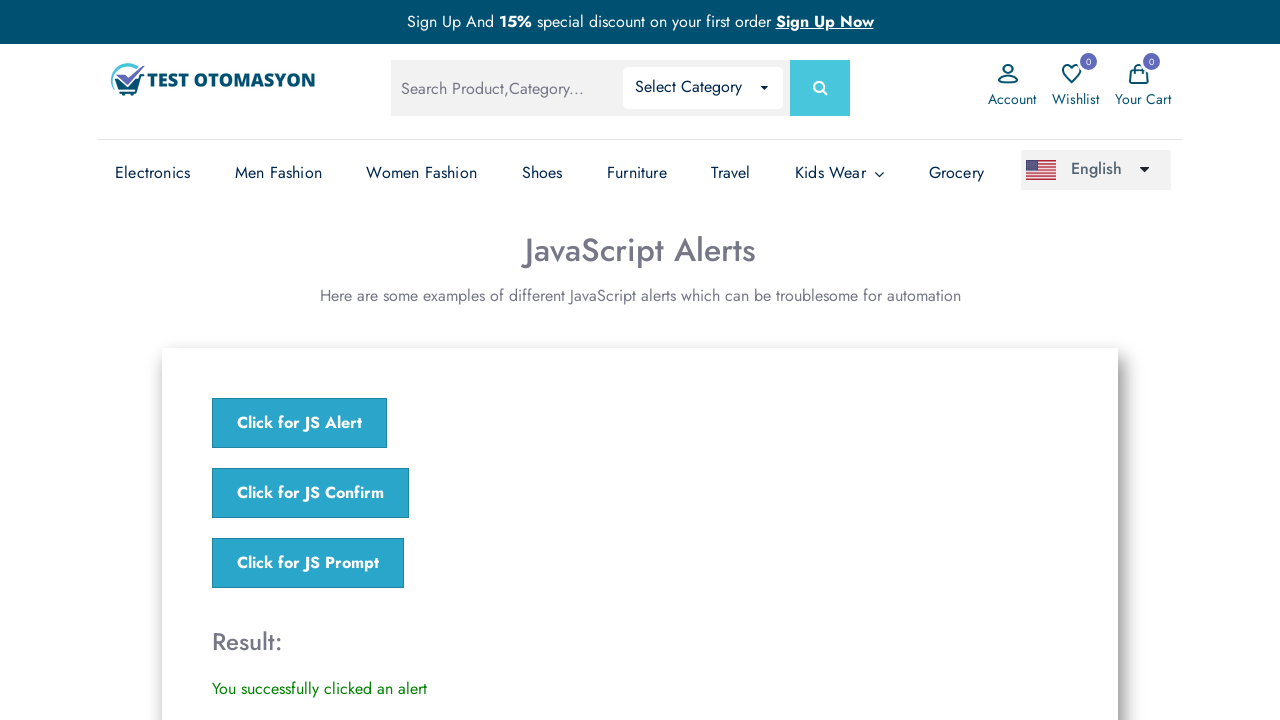

Set up dialog handler to accept alerts
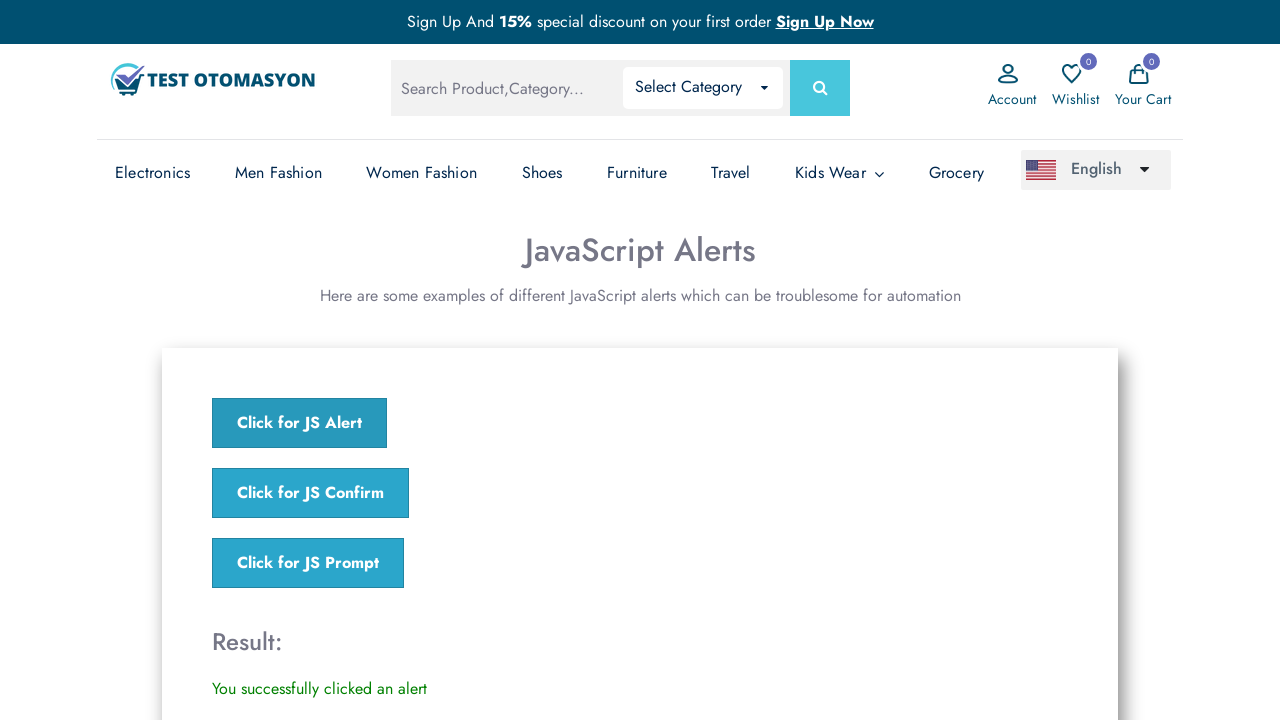

Clicked alert button and accepted the JavaScript alert at (300, 423) on xpath=//*[@onclick='jsAlert()']
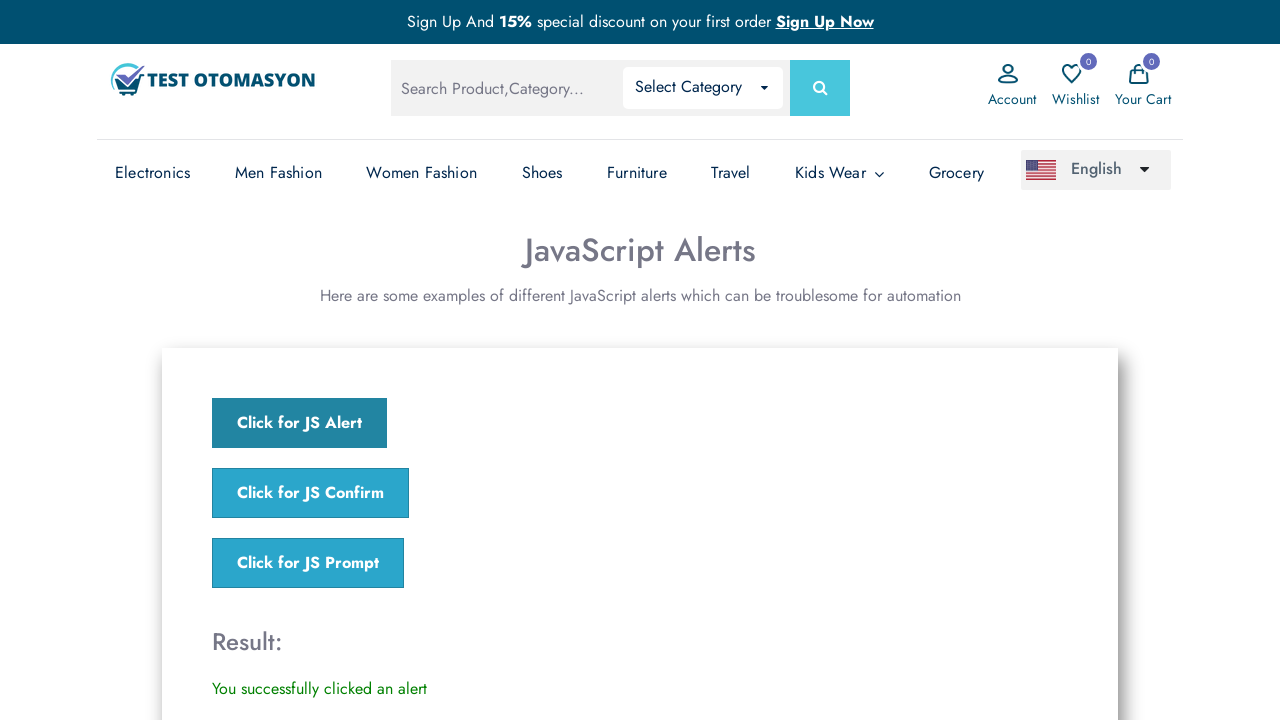

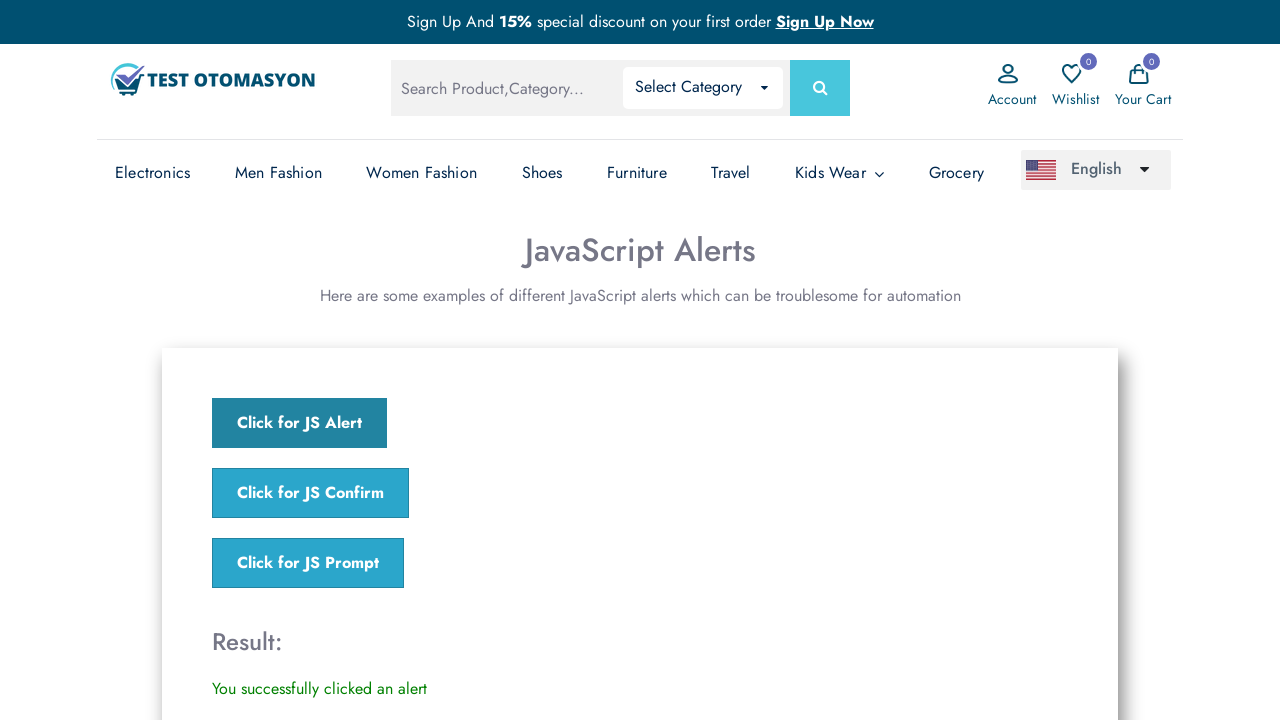